Navigates to the Demoblaze demo e-commerce site, counts links and images on the page, then clicks on a specific product (Samsung Galaxy S6)

Starting URL: https://www.demoblaze.com/index.html

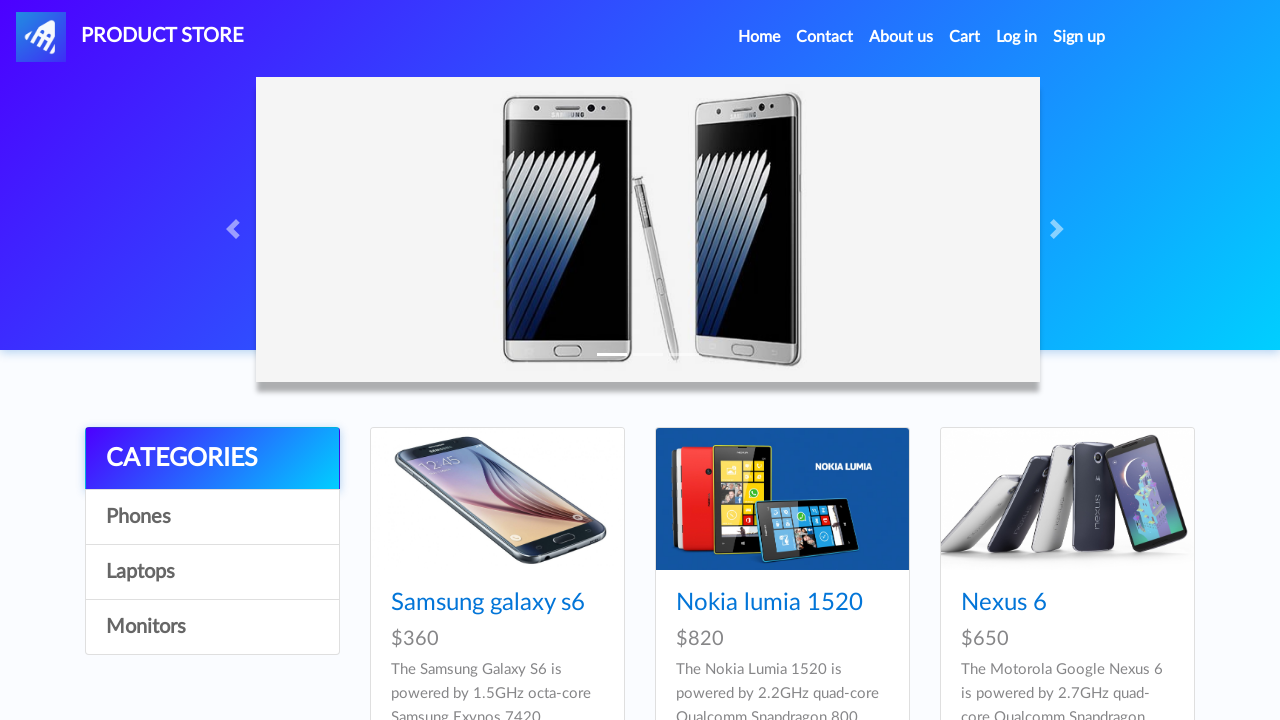

Waited for page to load and product links to be visible
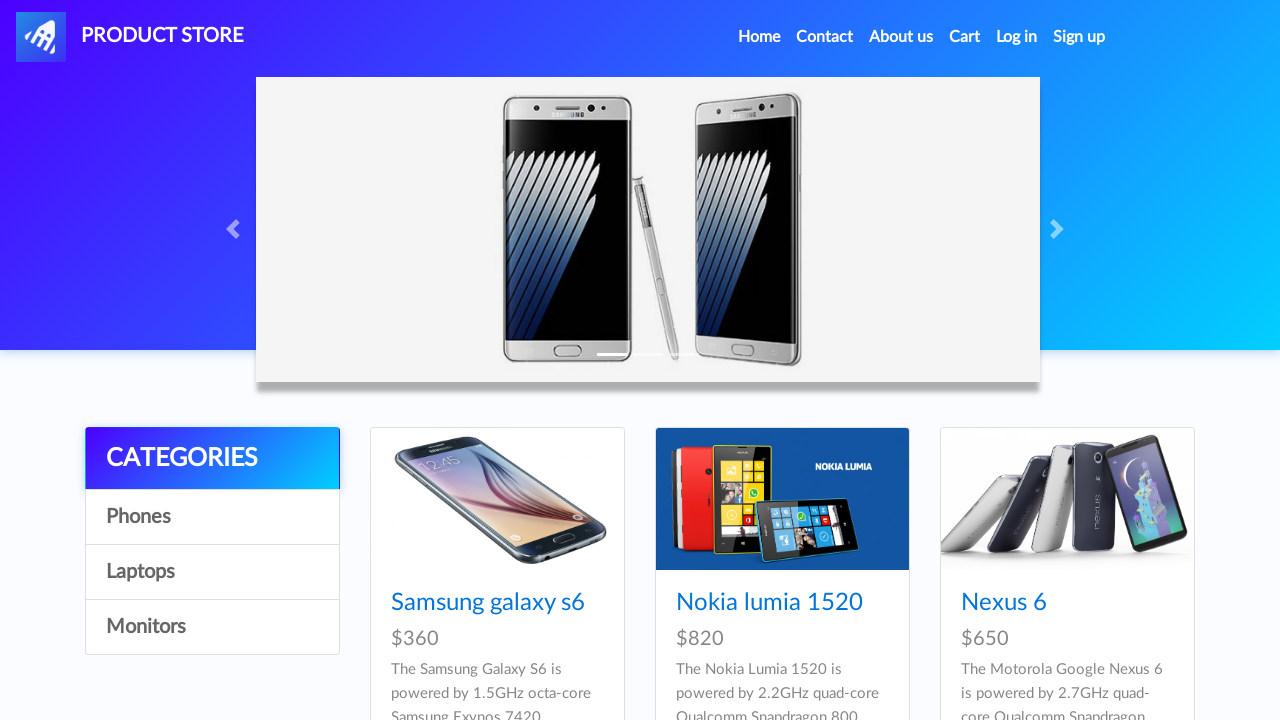

Clicked on Samsung Galaxy S6 product link at (488, 603) on a:has-text('Samsung galaxy s6')
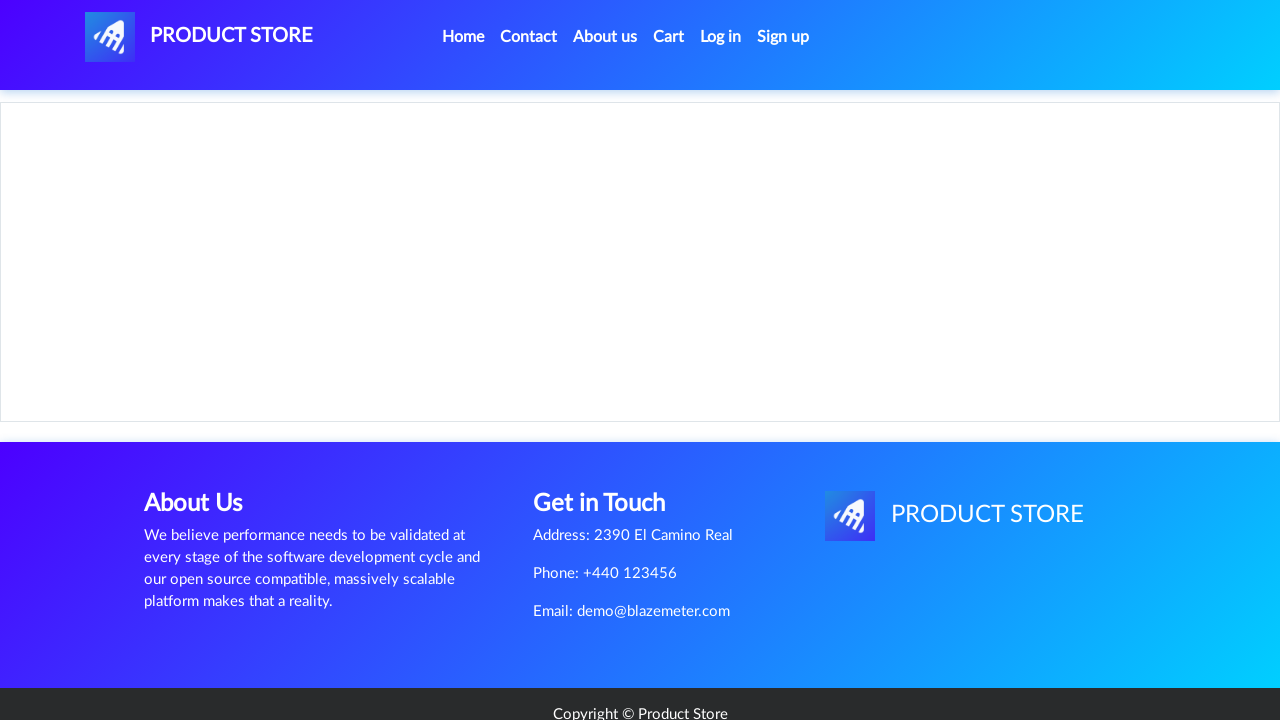

Product detail page loaded successfully
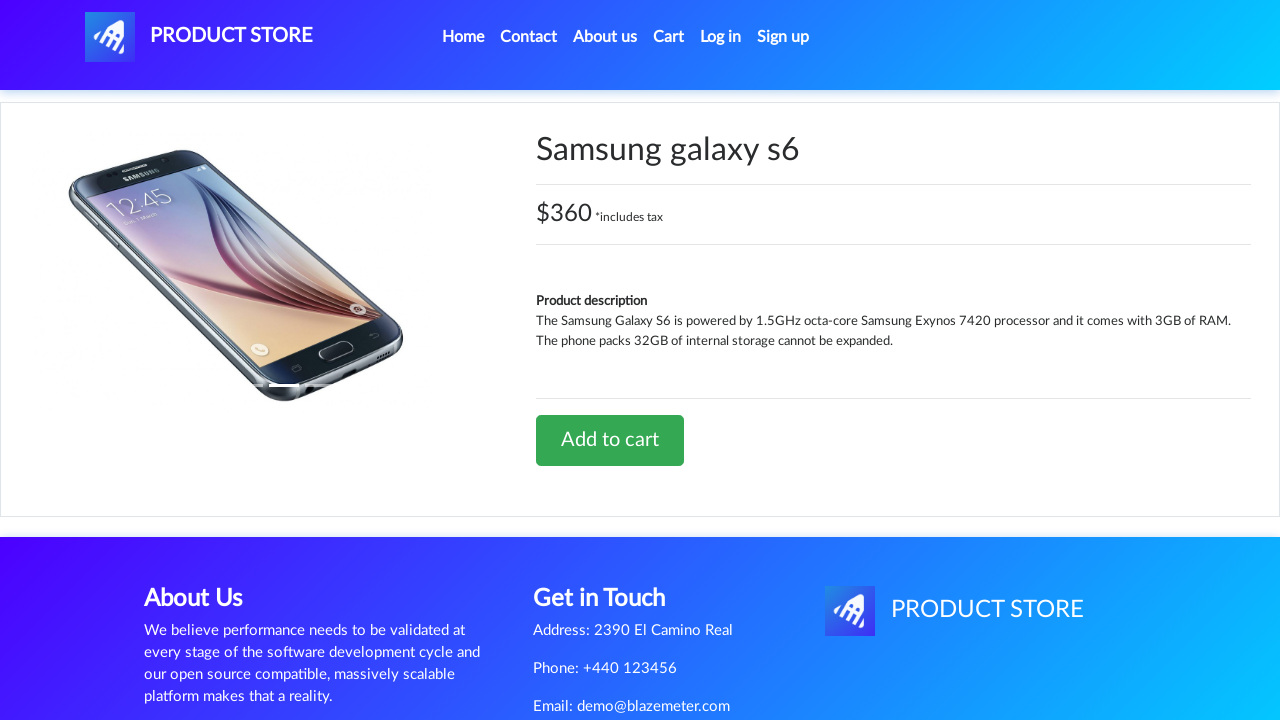

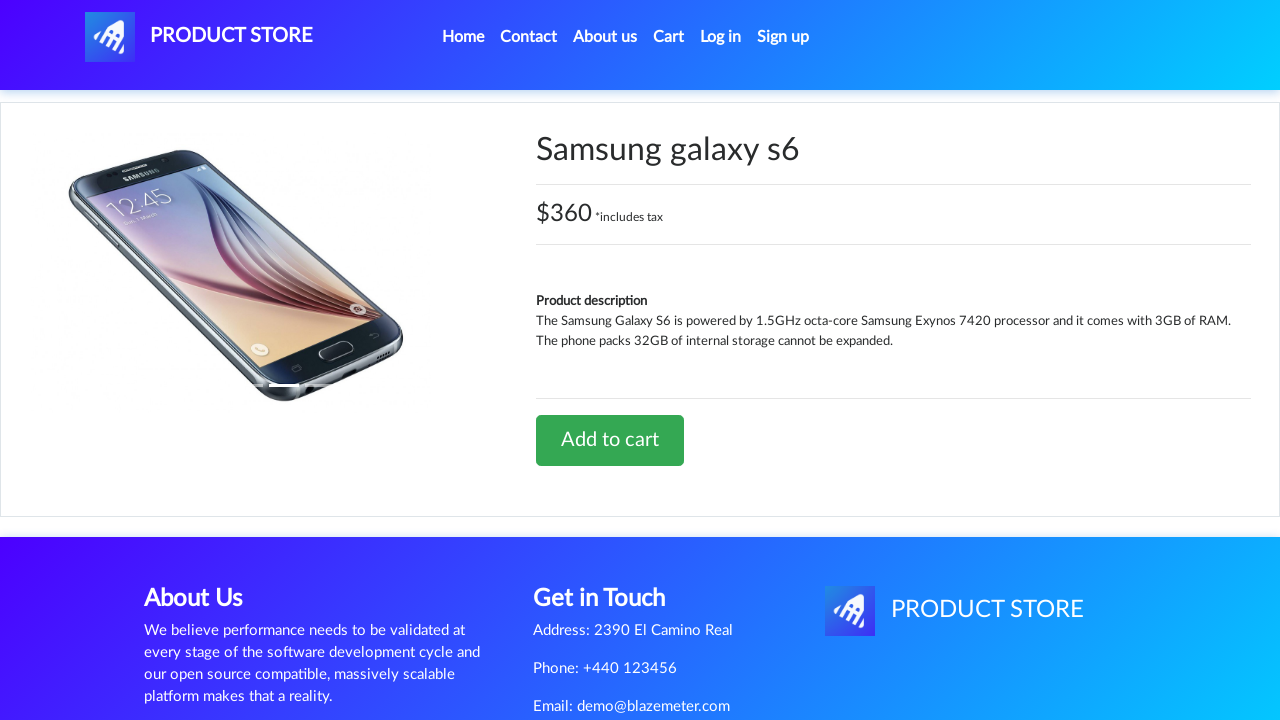